Tests an e-commerce vegetable cart by adding specific items (Cucumber)Brocolli) to the cart, proceeding to checkout, and applying a promo code.

Starting URL: https://rahulshettyacademy.com/seleniumPractise/#/

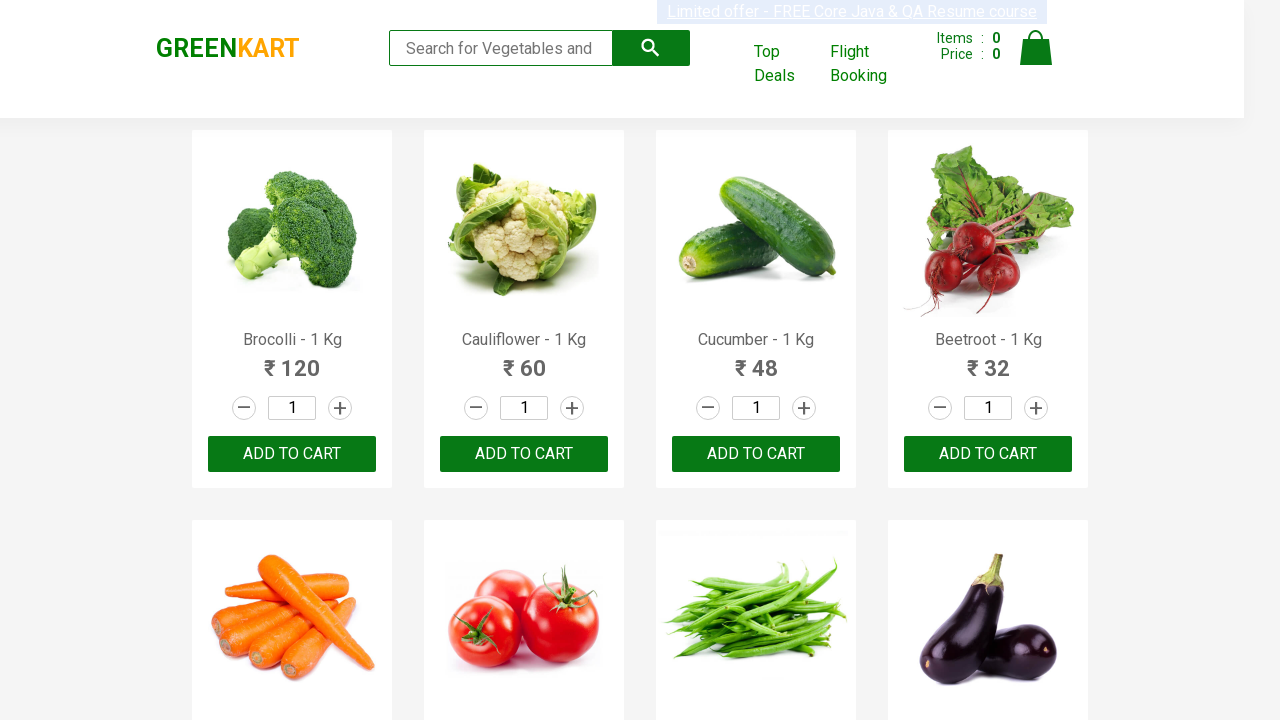

Products loaded - h4 product-name elements are visible
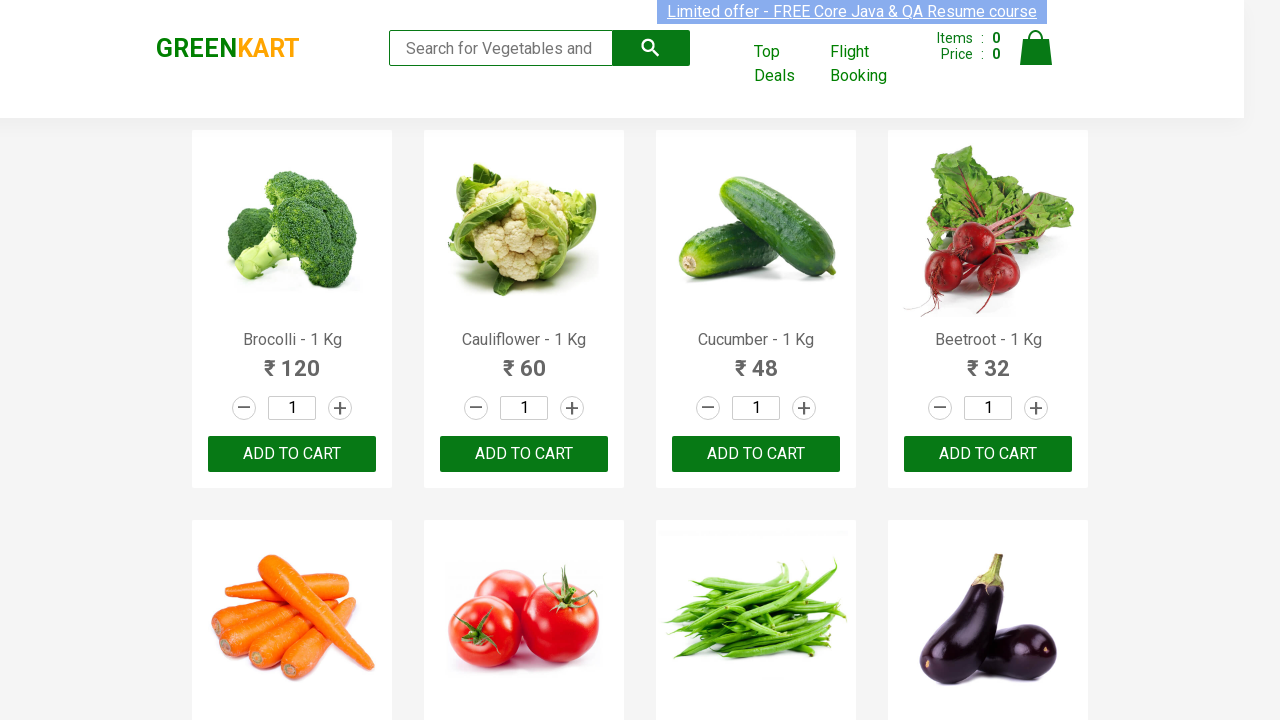

Retrieved all product name elements from the page
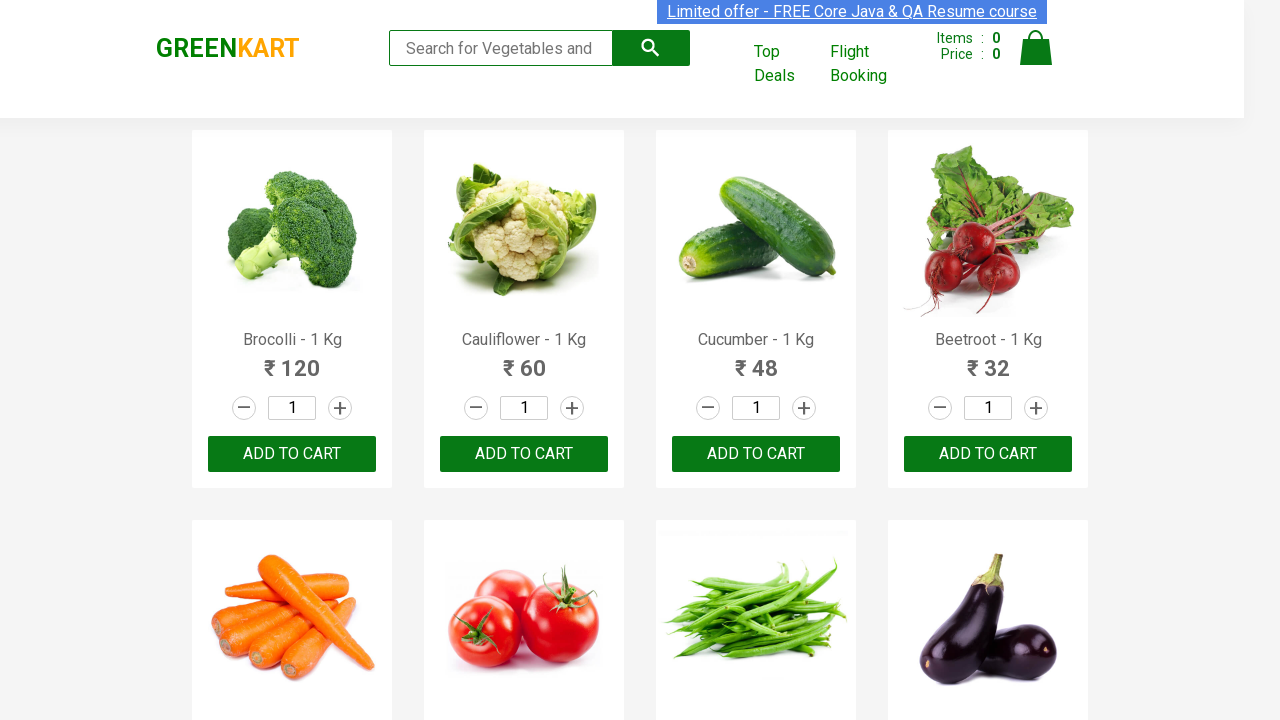

Added 'Brocolli' to cart by clicking Add to Cart button at (292, 454) on xpath=//div[@class='product-action']/button >> nth=0
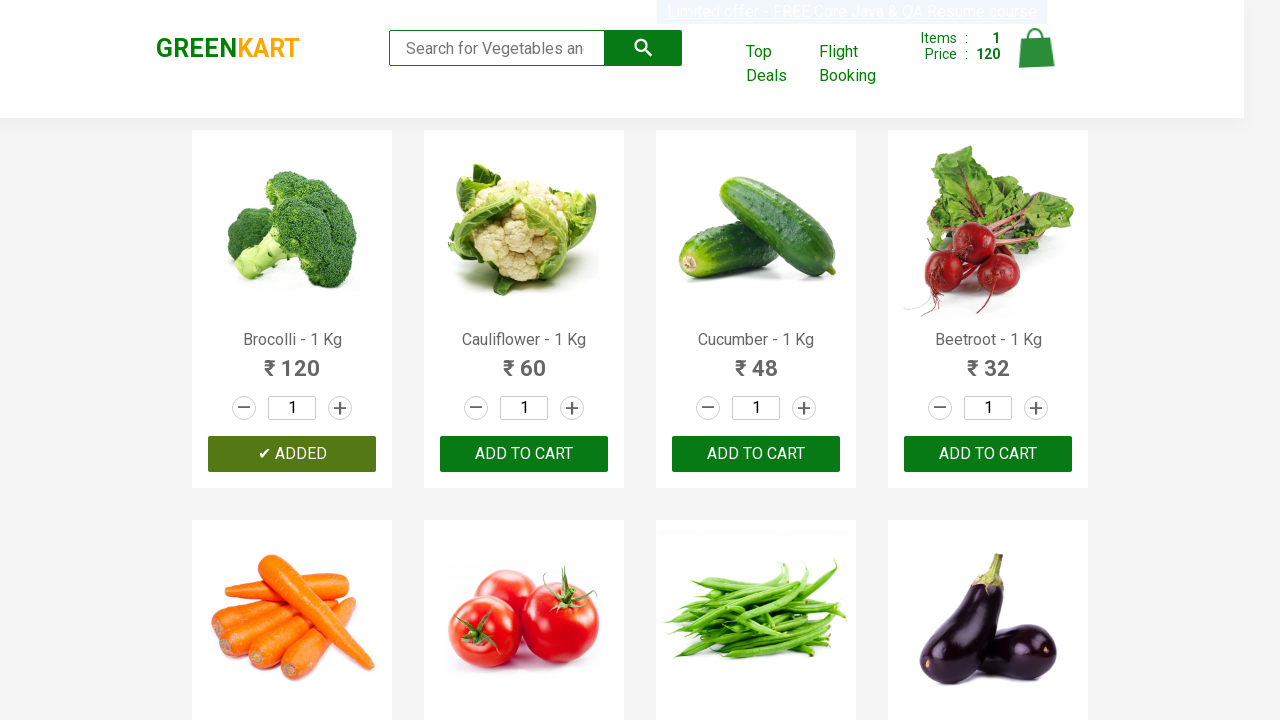

Added 'Cucumber' to cart by clicking Add to Cart button at (756, 454) on xpath=//div[@class='product-action']/button >> nth=2
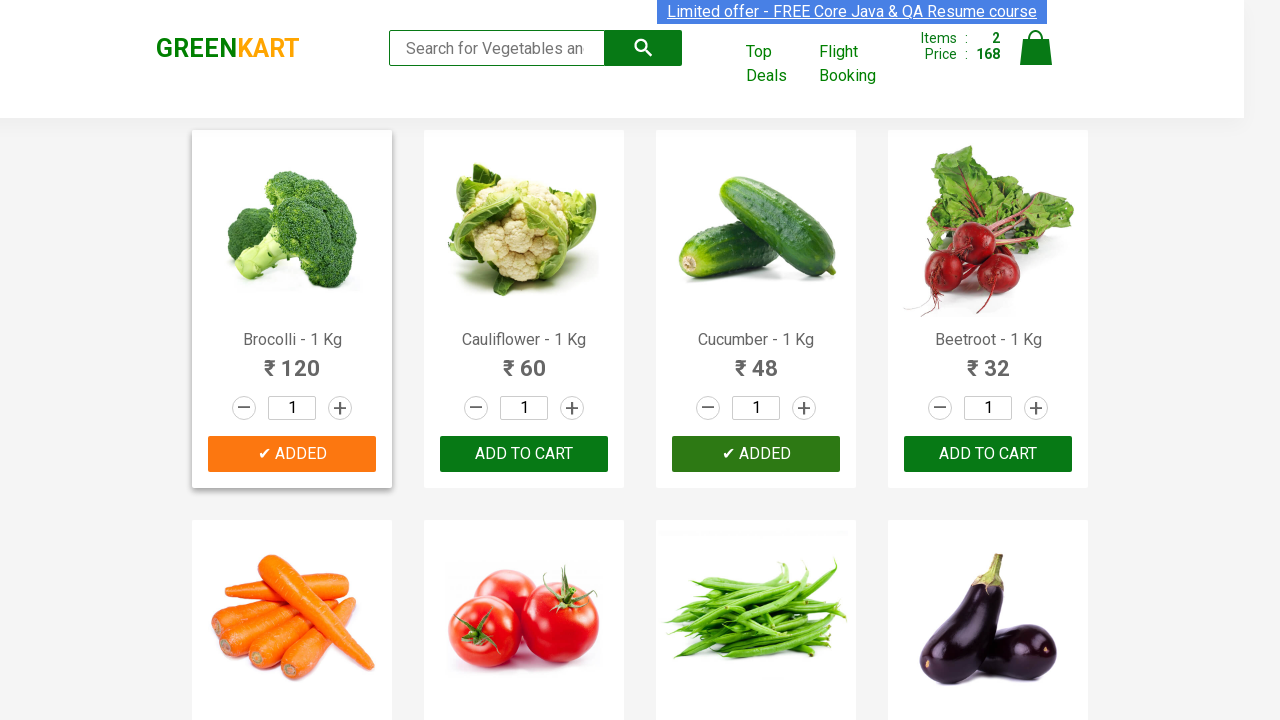

Clicked cart icon to view shopping cart at (1036, 59) on xpath=//a[@class='cart-icon']
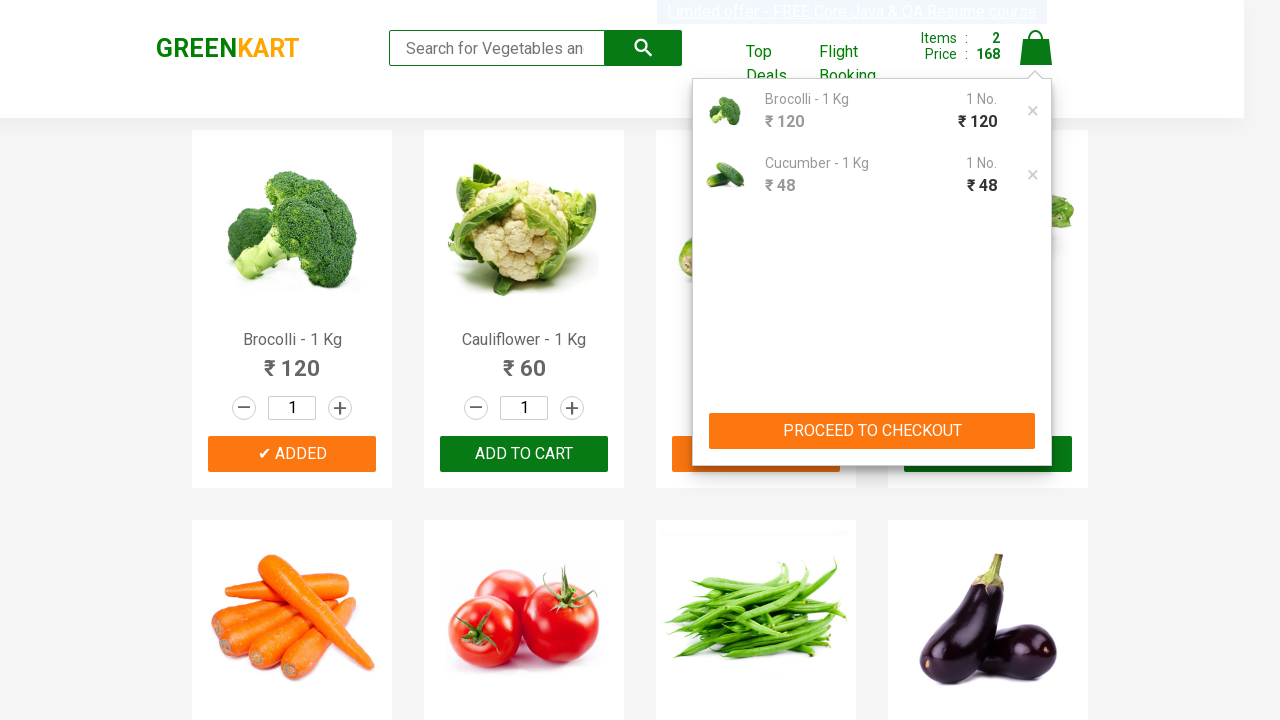

Clicked PROCEED TO CHECKOUT button at (872, 431) on xpath=//button[contains(text(),'PROCEED TO CHECKOUT')]
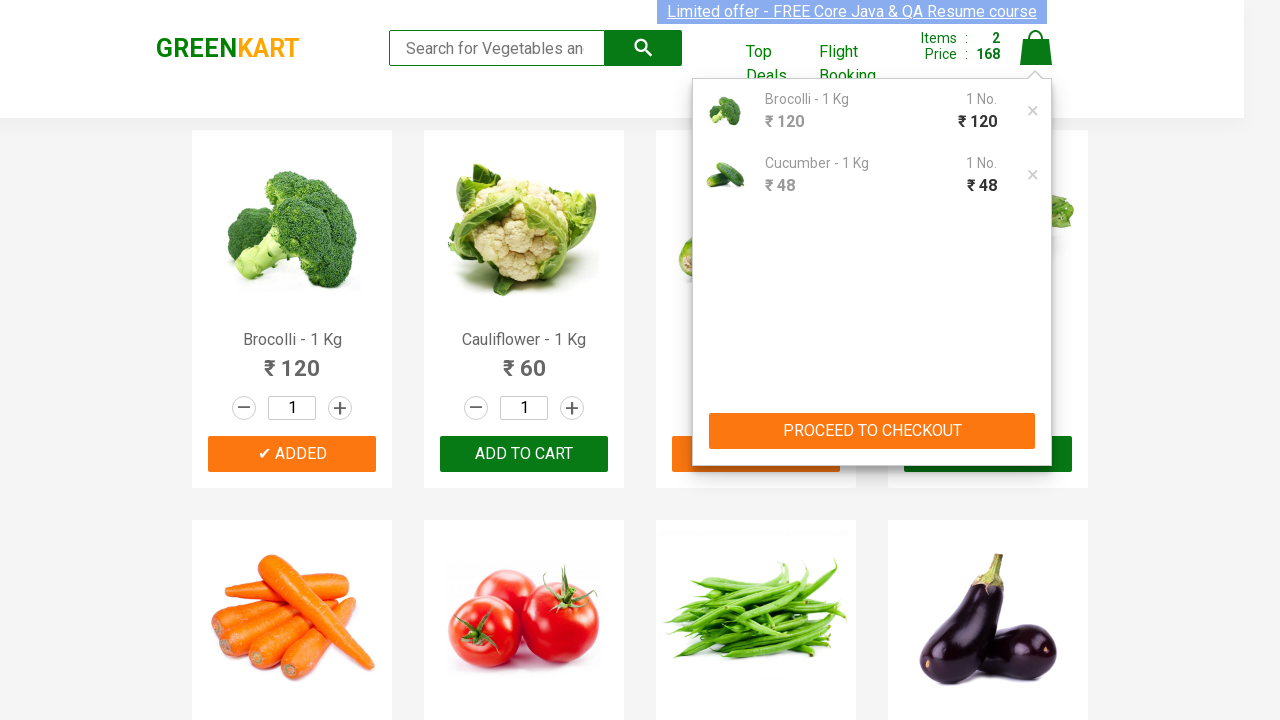

Promo code input field is visible
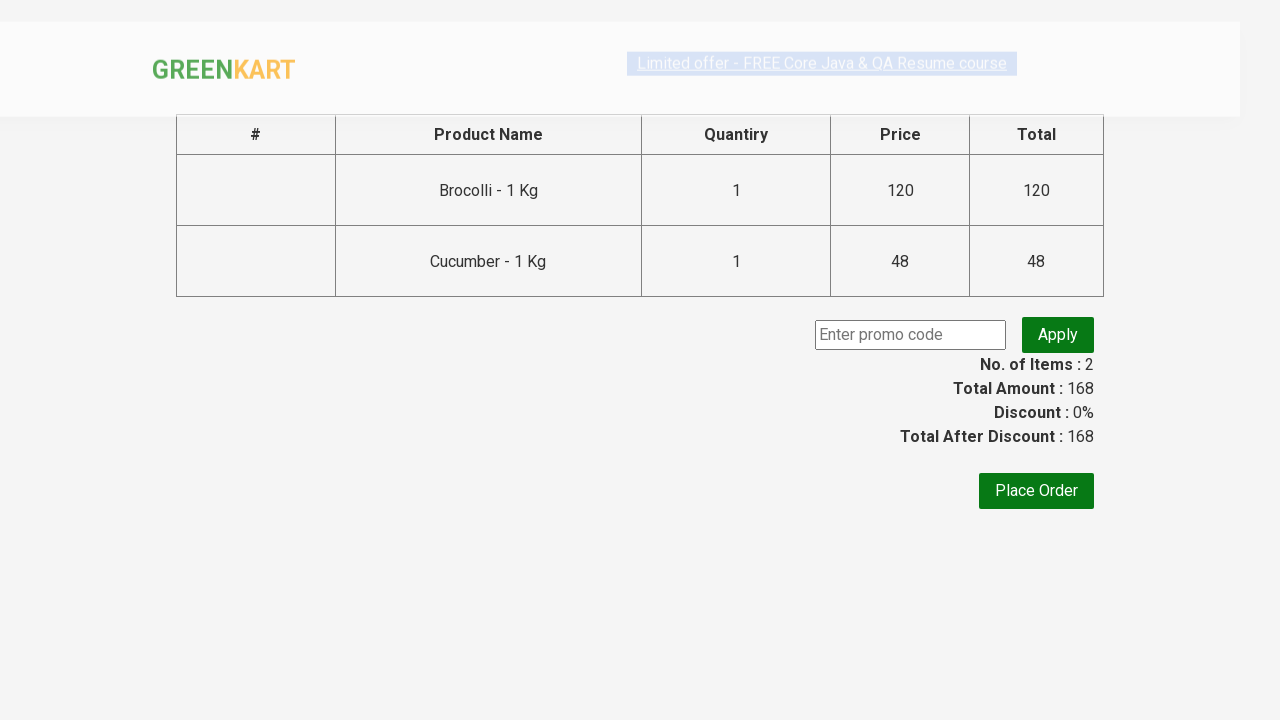

Filled promo code field with 'rahulshettyacademy' on .promocode
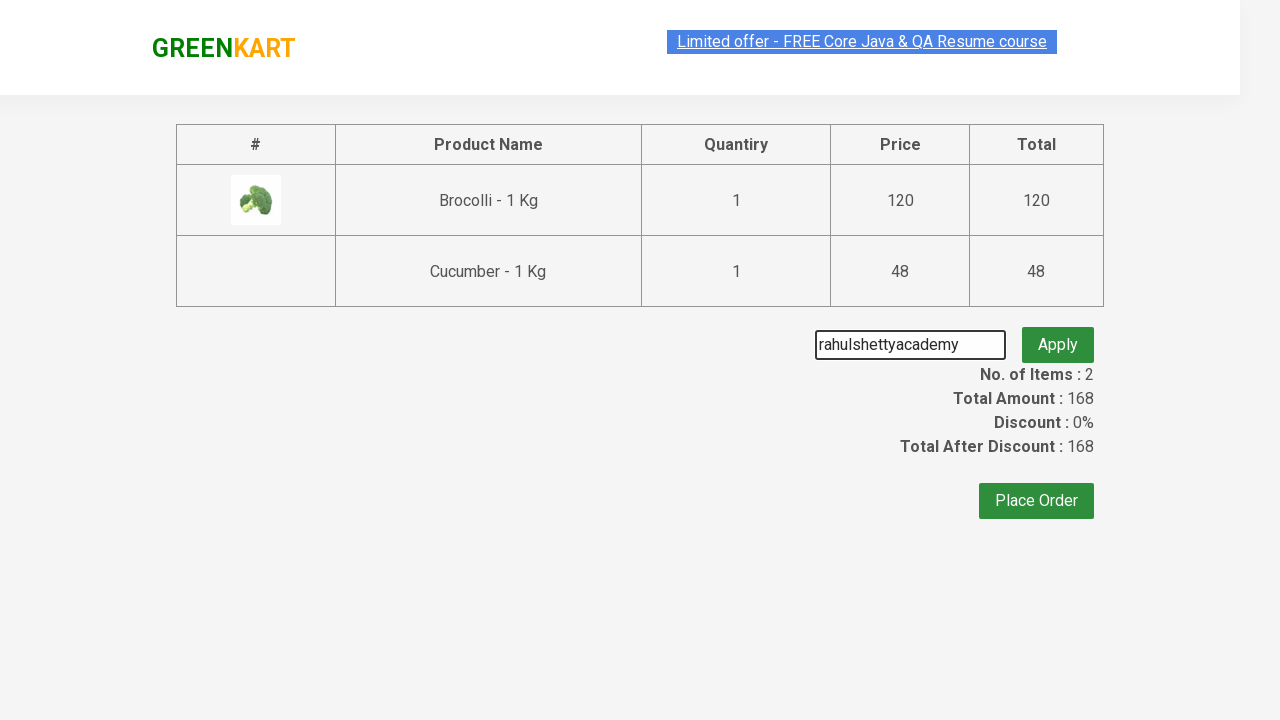

Clicked Apply promo button to validate promo code at (1058, 335) on .promoBtn
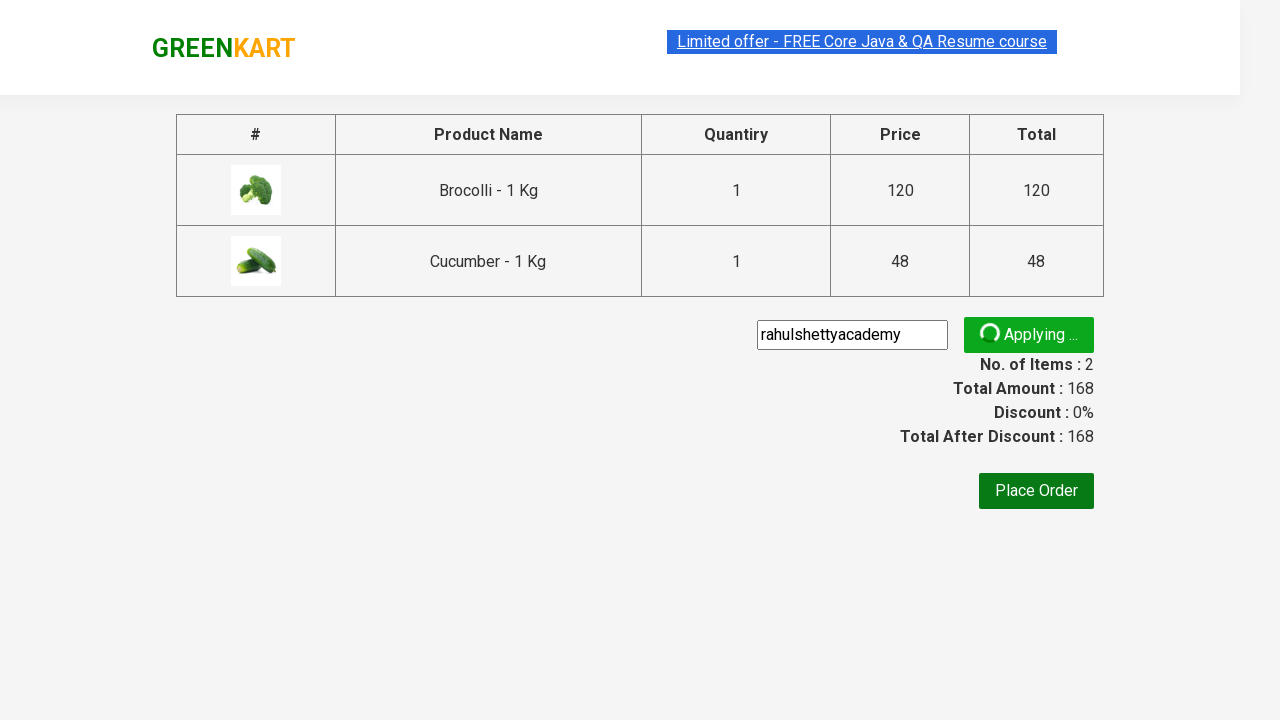

Promo code validation message appeared
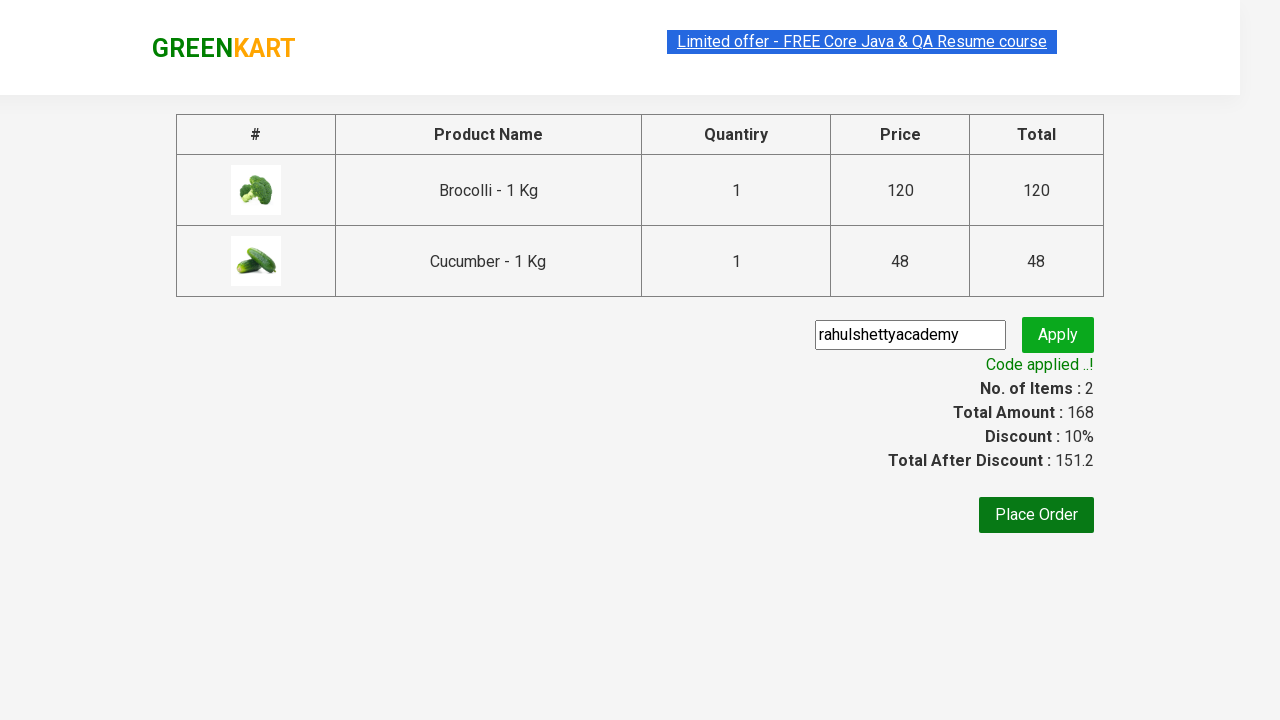

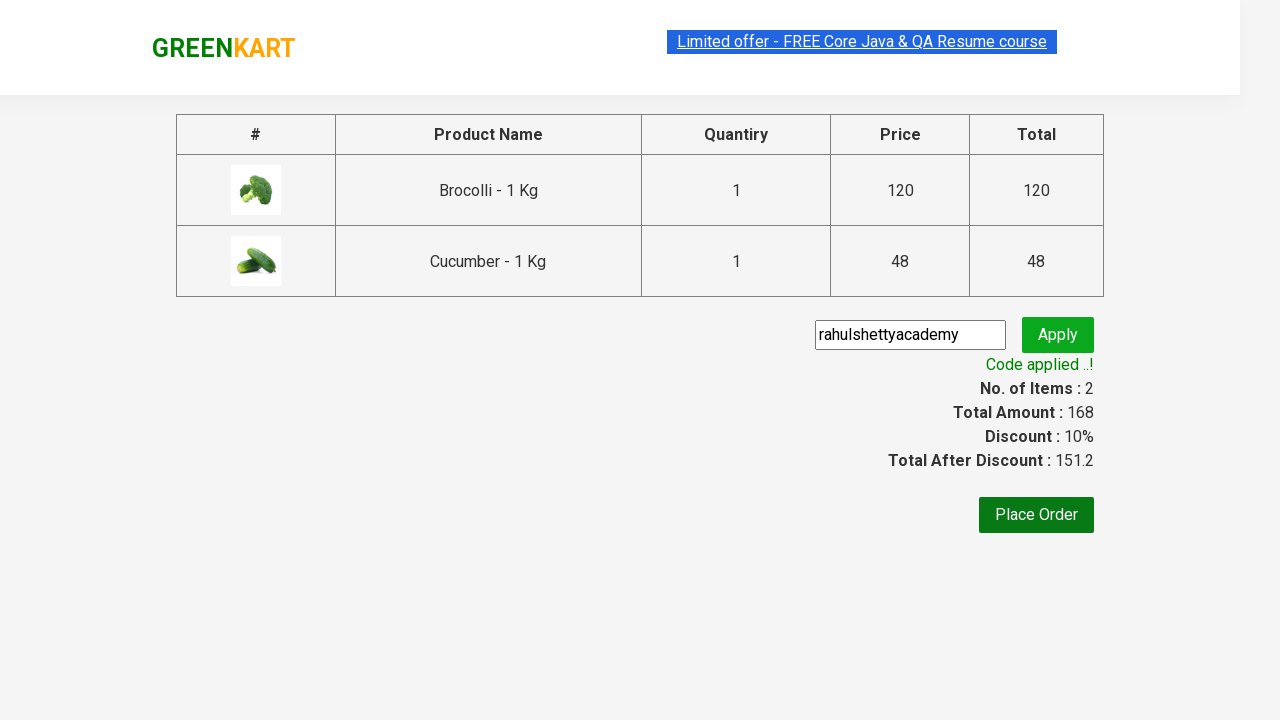